Tests that the main and footer sections become visible after adding a todo item

Starting URL: https://demo.playwright.dev/todomvc

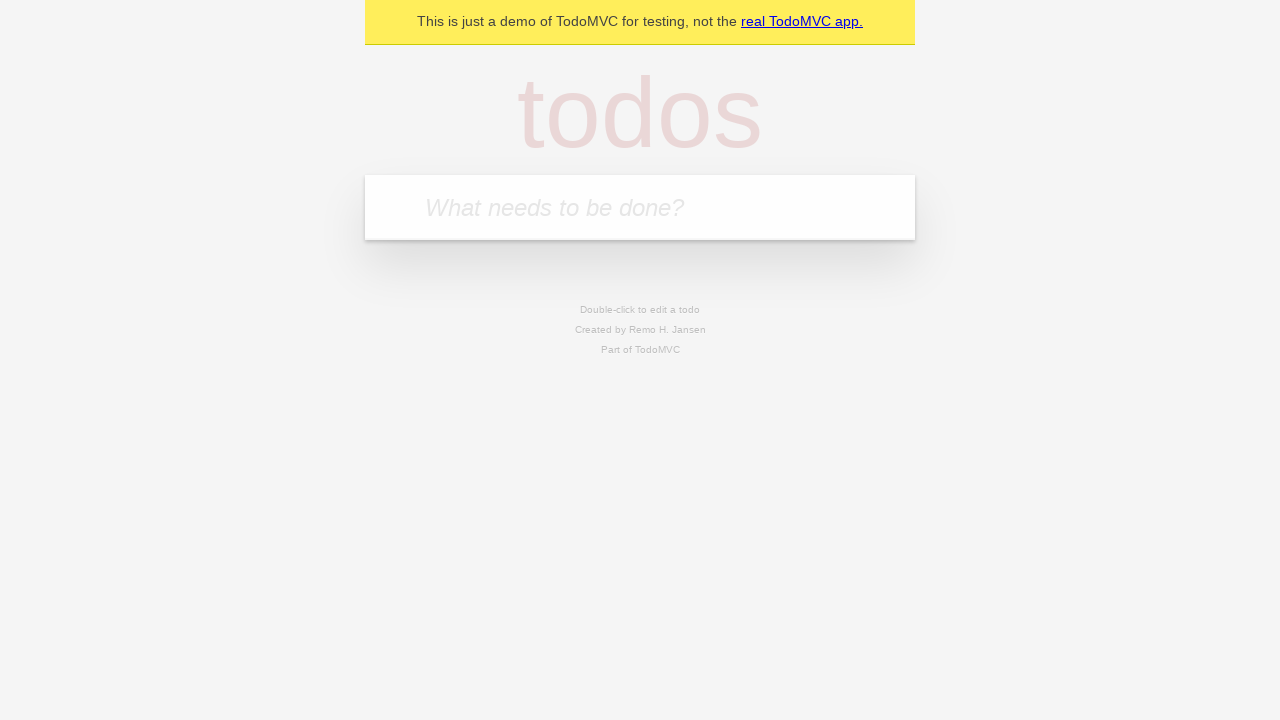

Filled new todo input field with 'buy some cheese' on .new-todo
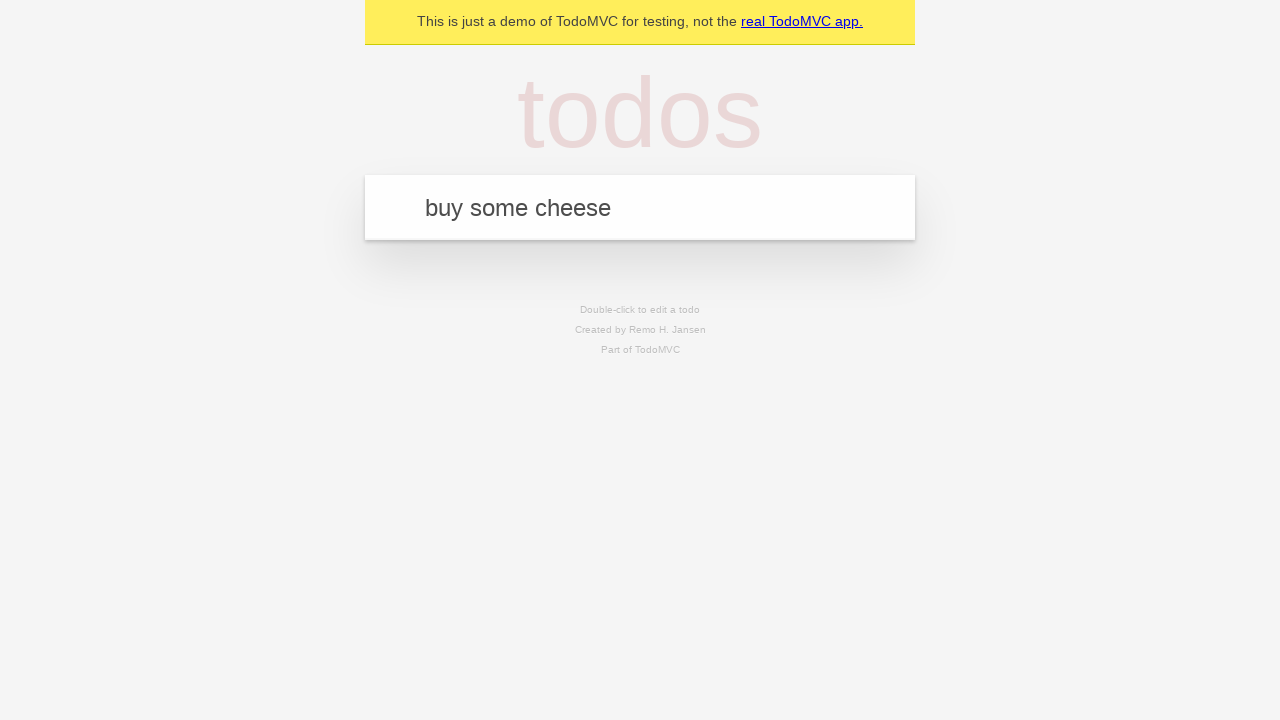

Pressed Enter to add the todo item on .new-todo
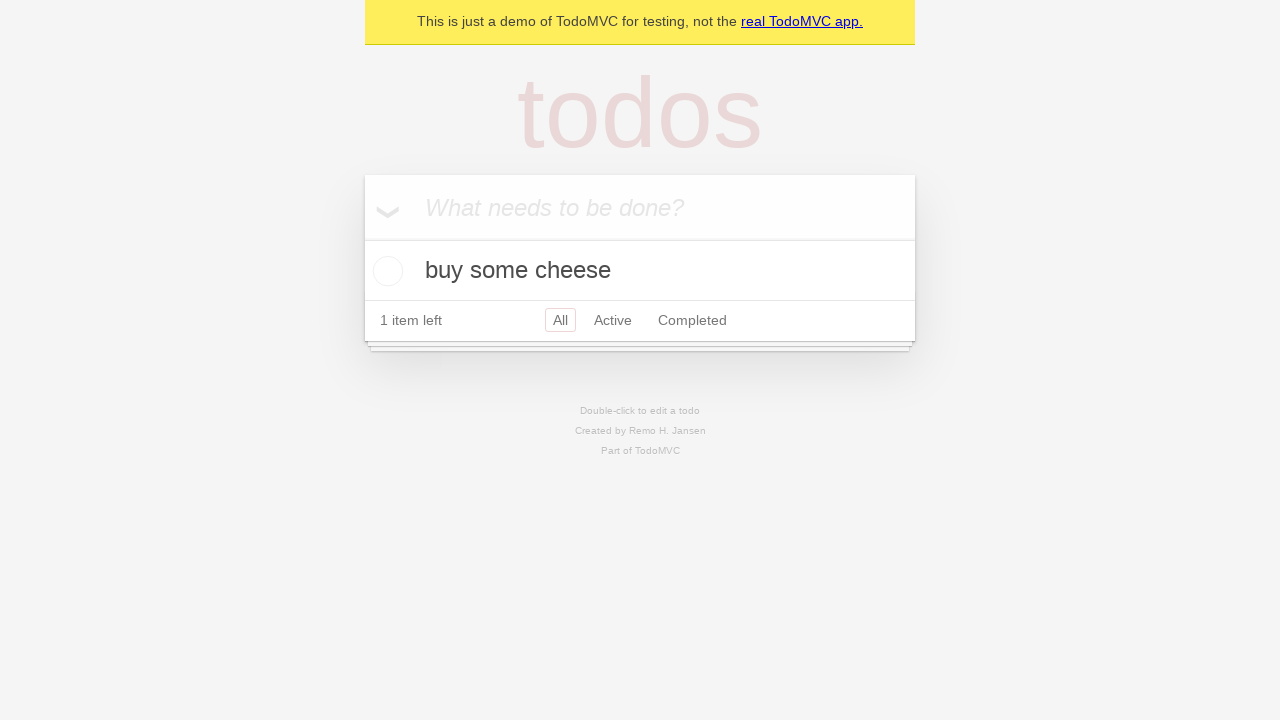

Main section became visible after adding todo item
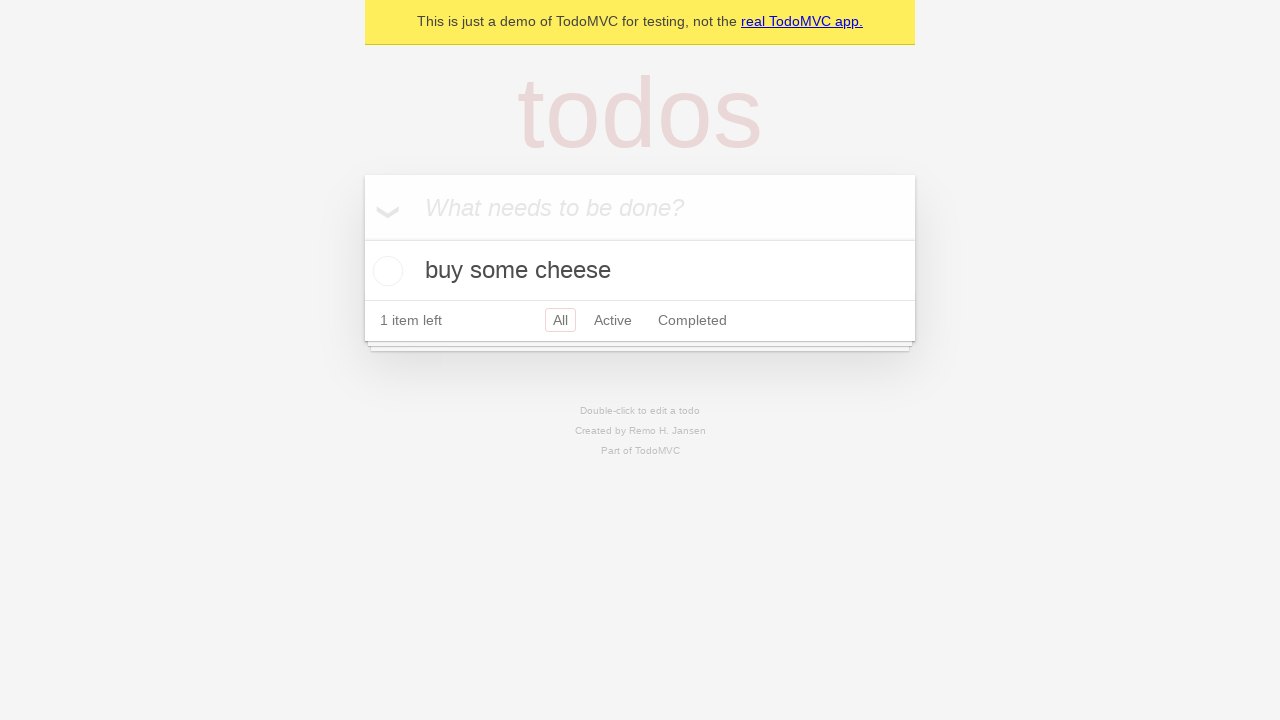

Footer section became visible after adding todo item
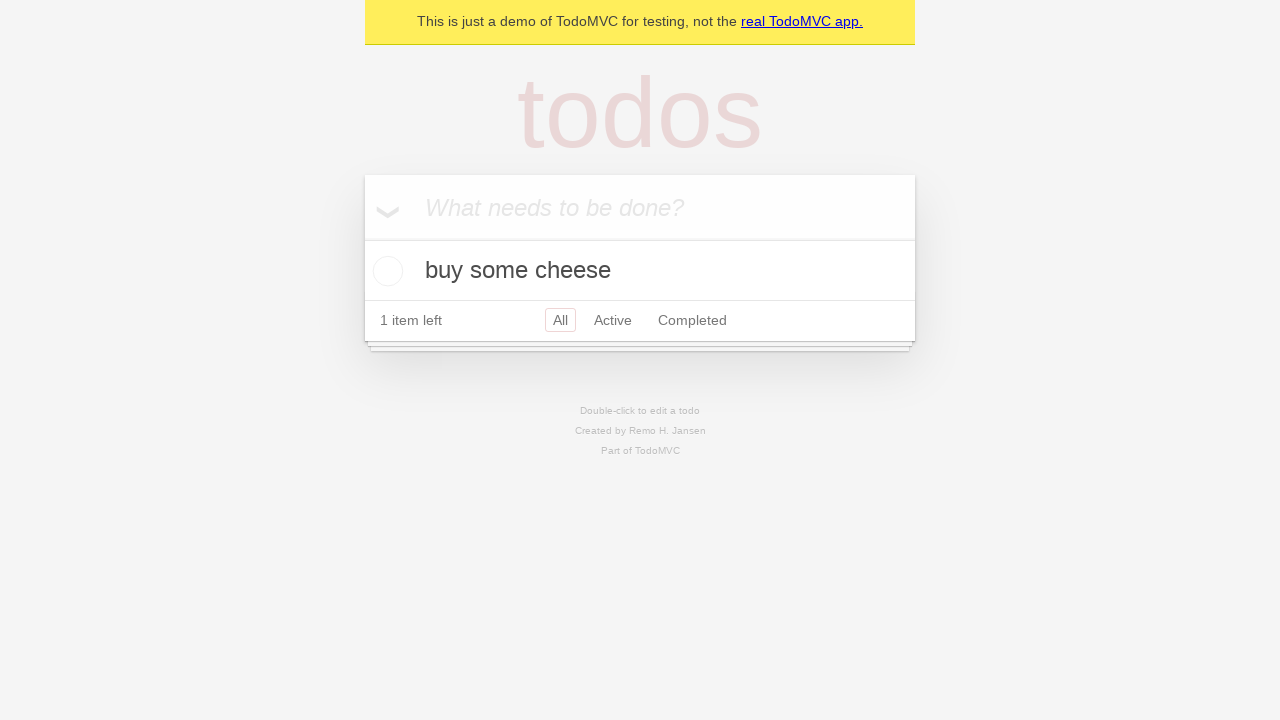

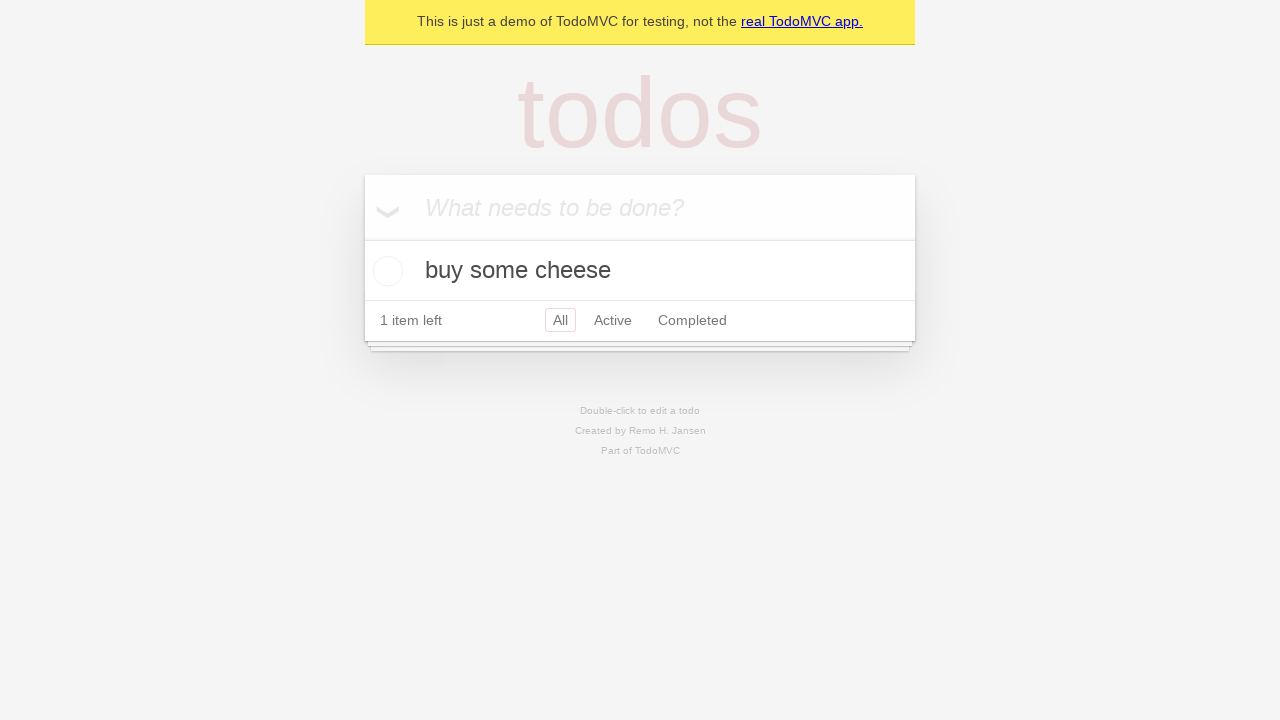